Opens a text input task page, fills a textarea with text, and submits the form by clicking the submit button.

Starting URL: https://suninjuly.github.io/text_input_task.html

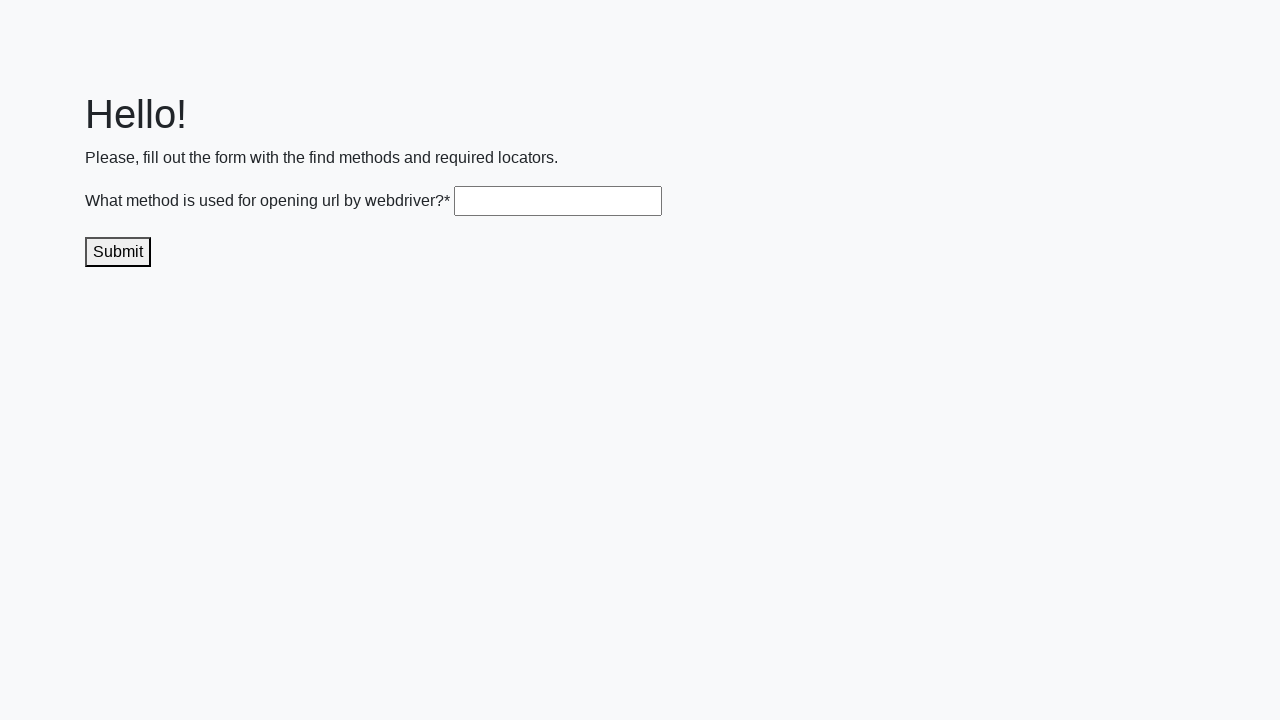

Filled textarea with 'get()' on .textarea
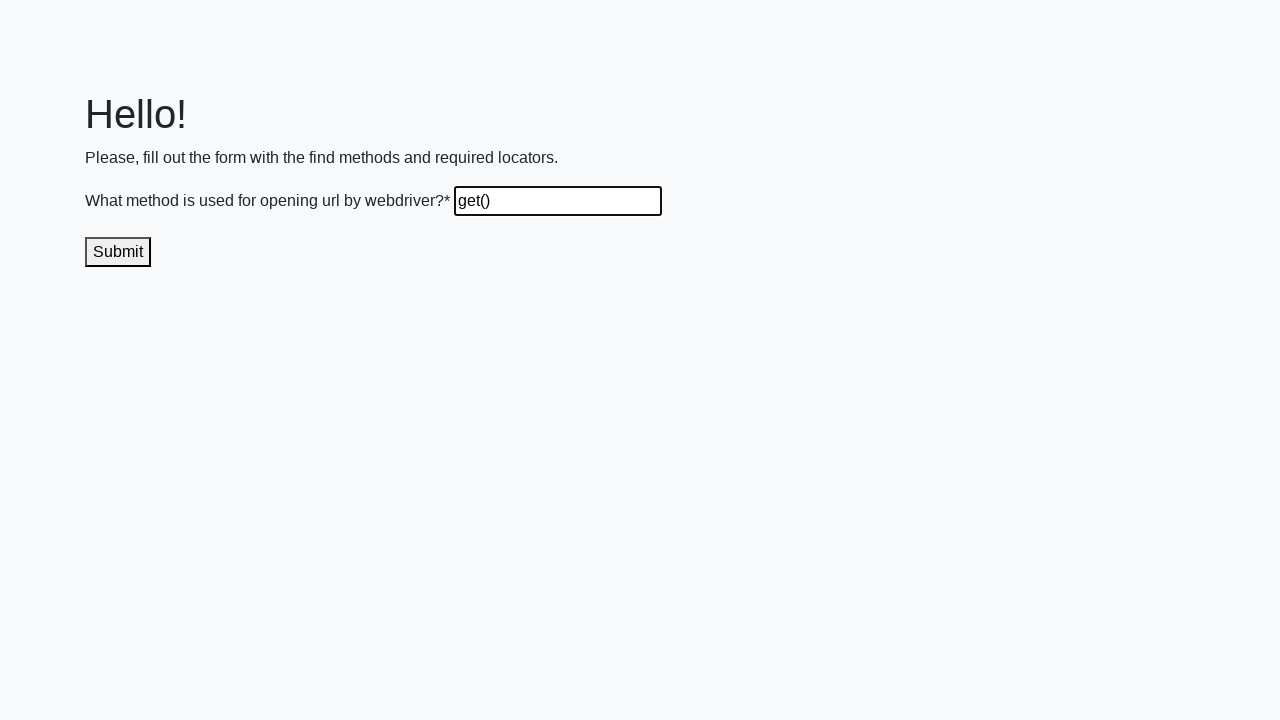

Clicked submit button to submit the form at (118, 252) on .submit-submission
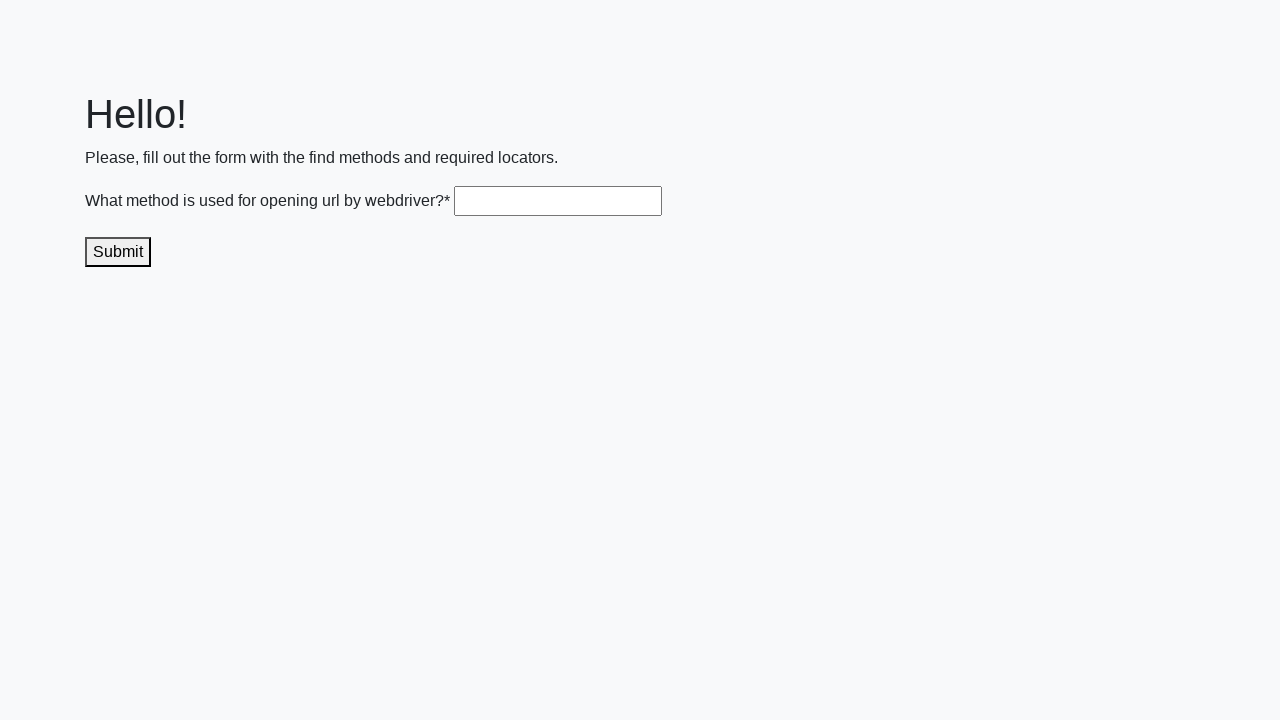

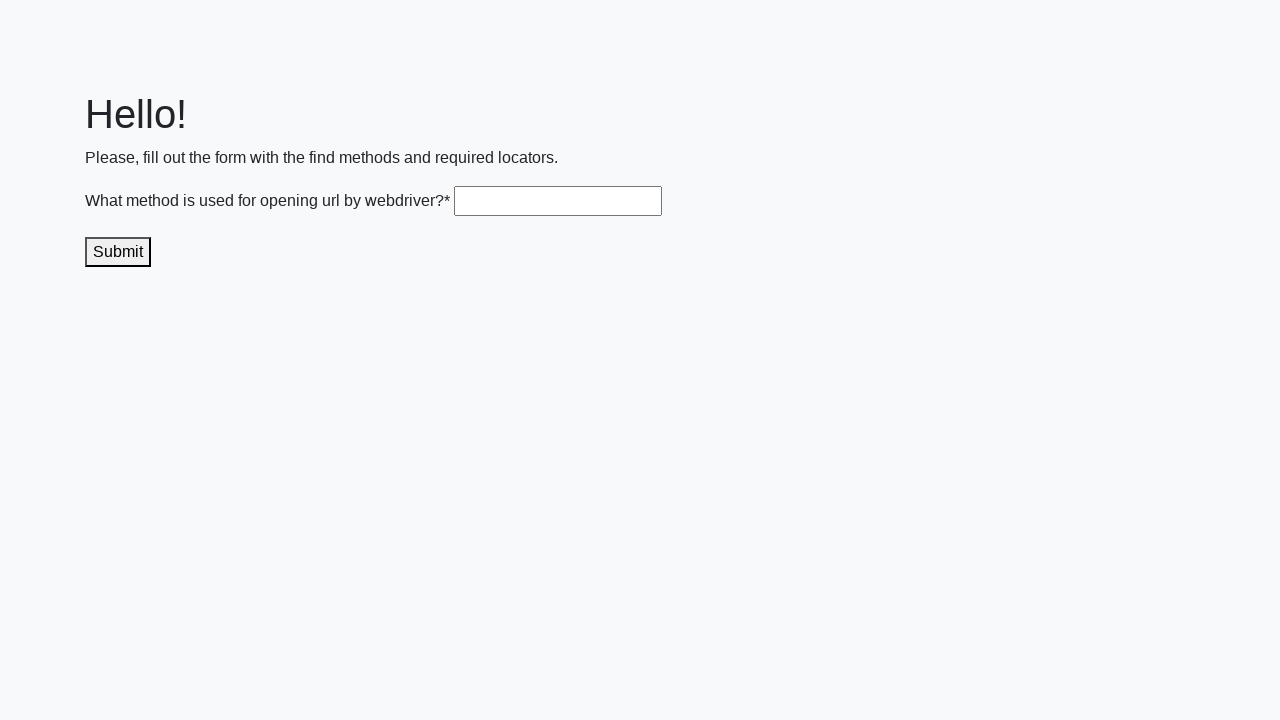